Tests Google Forms custom radio button by verifying initial unchecked state, clicking on the 'Cần Thơ' option, and verifying it becomes checked

Starting URL: https://docs.google.com/forms/d/e/1FAIpQLSfiypnd69zhuDkjKgqvpID9kwO29UCzeCVrGGtbNPZXQok0jA/viewform

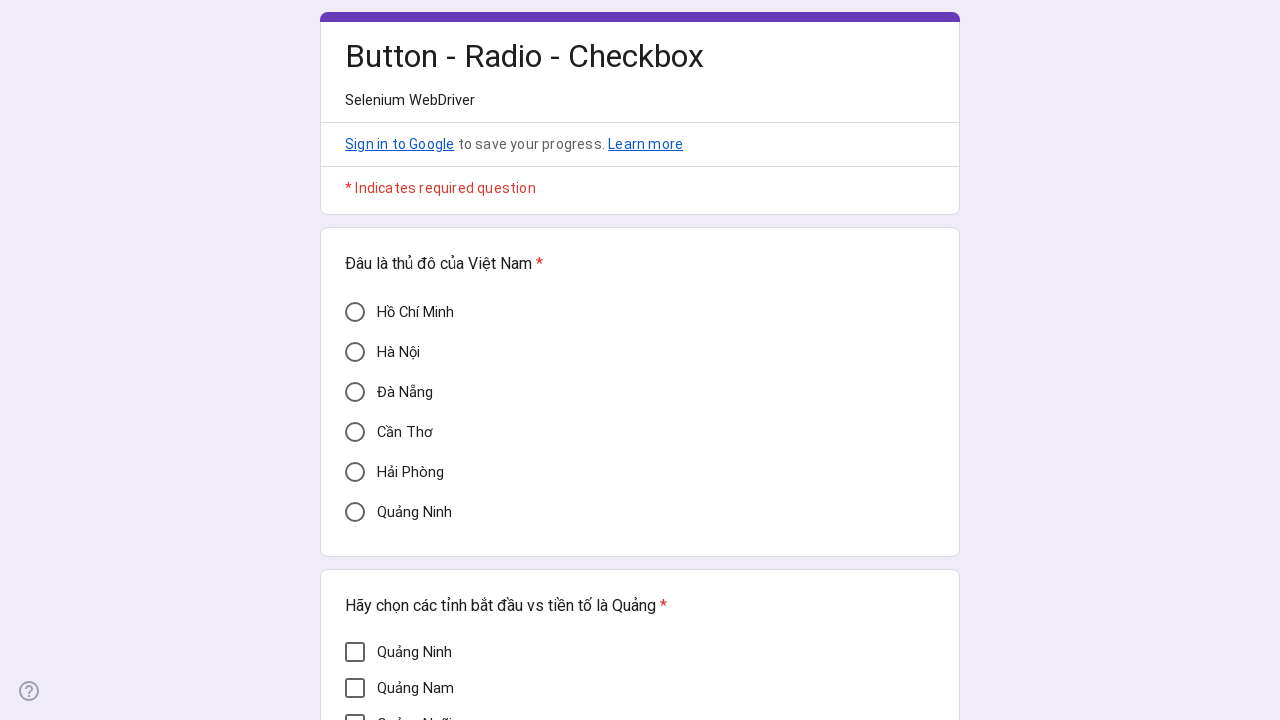

Waited for 'Cần Thơ' radio button to be visible and unchecked
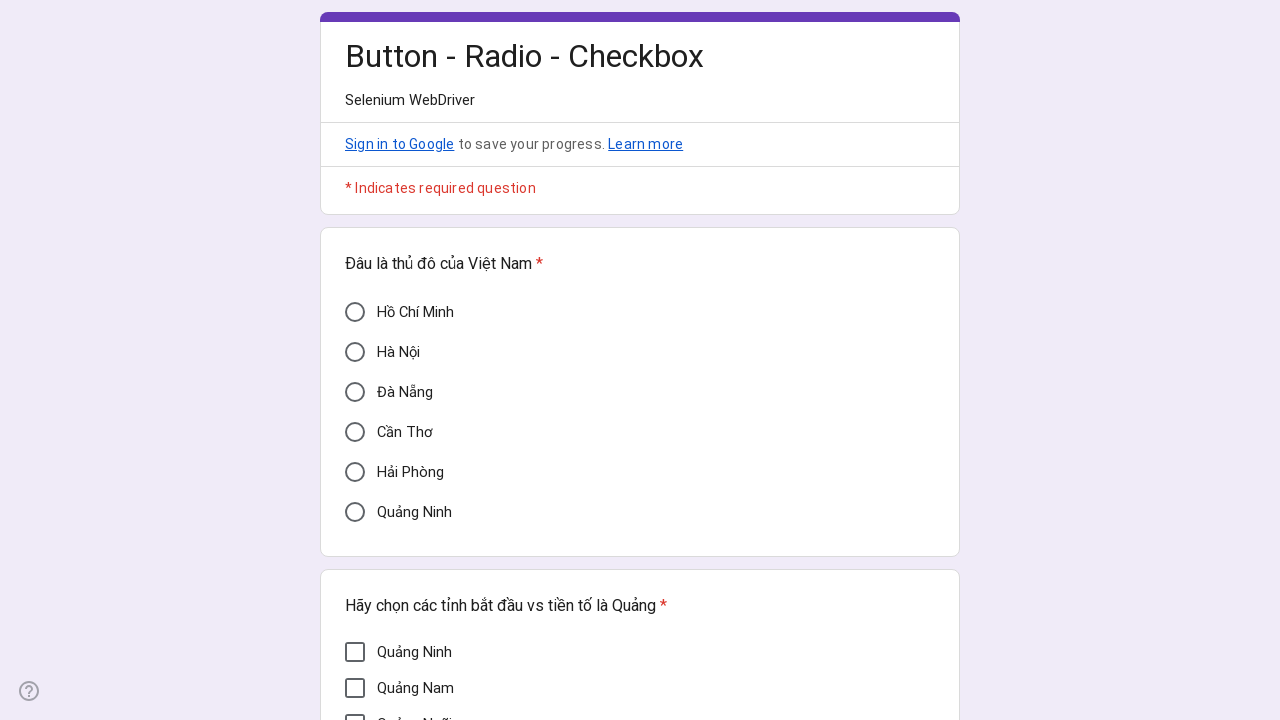

Verified 'Cần Thơ' radio button is initially unchecked
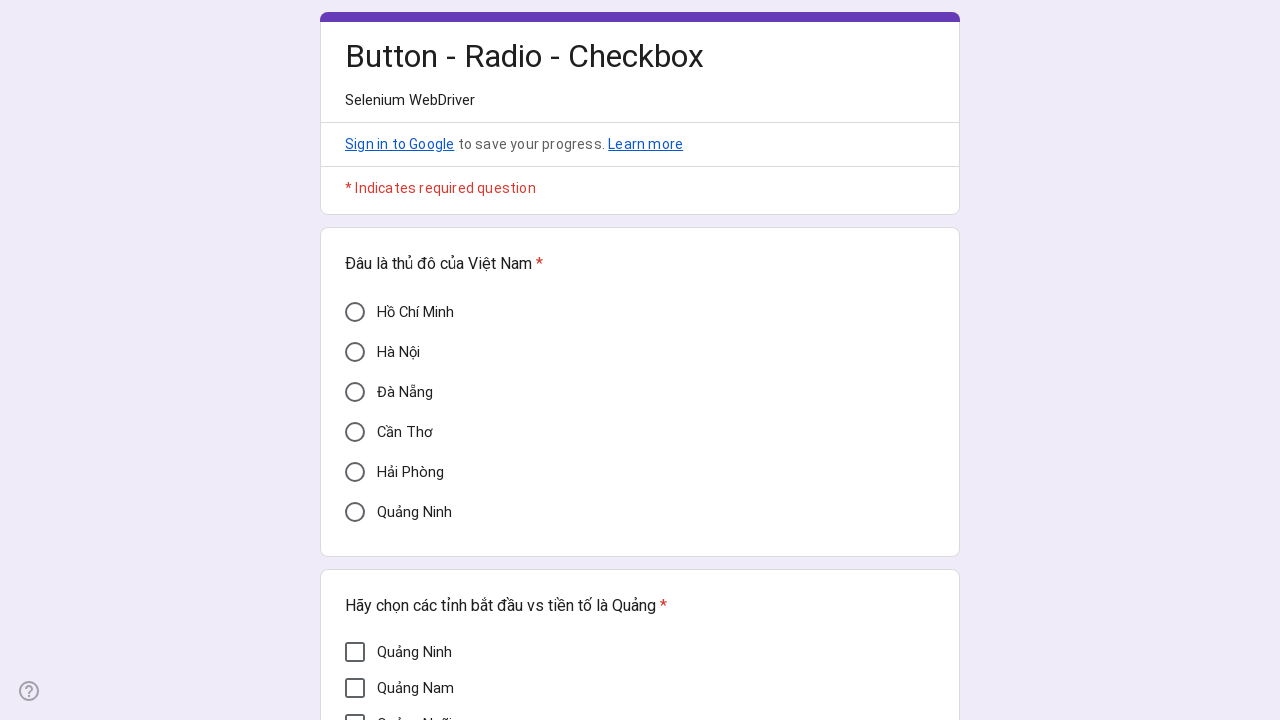

Clicked on 'Cần Thơ' radio button at (355, 432) on div[aria-label='Cần Thơ']
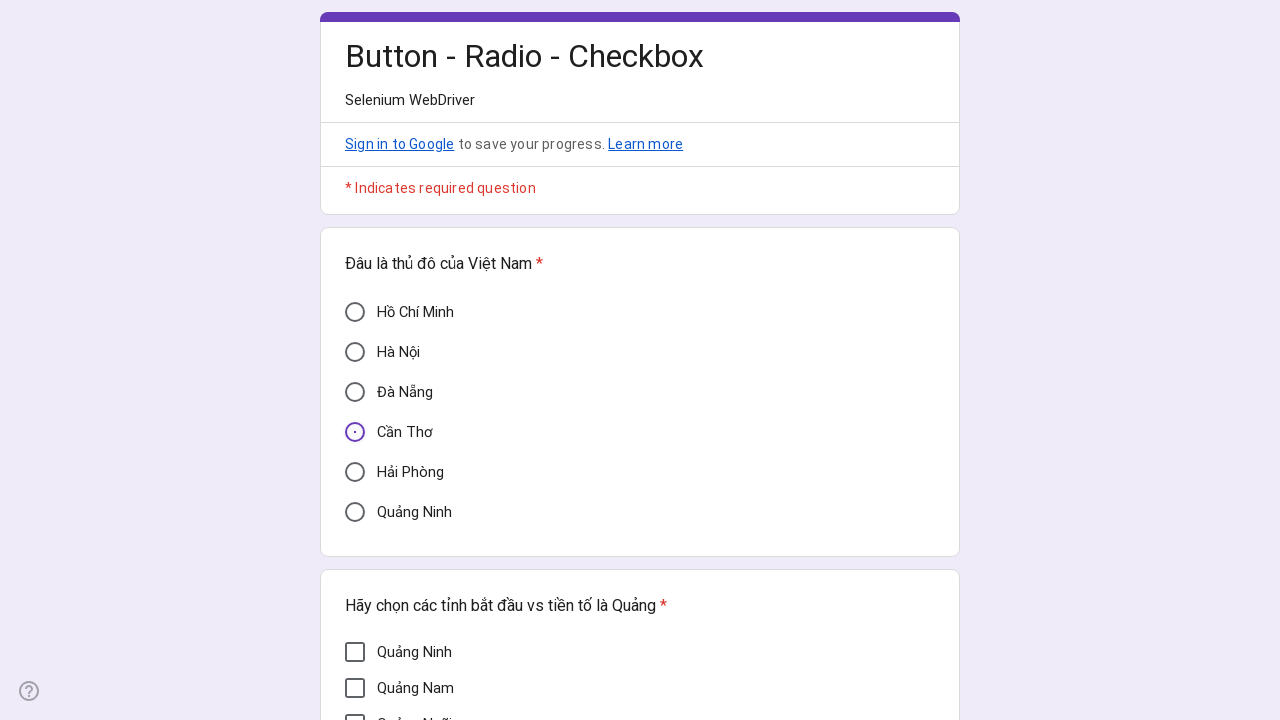

Waited for 'Cần Thơ' radio button to be checked
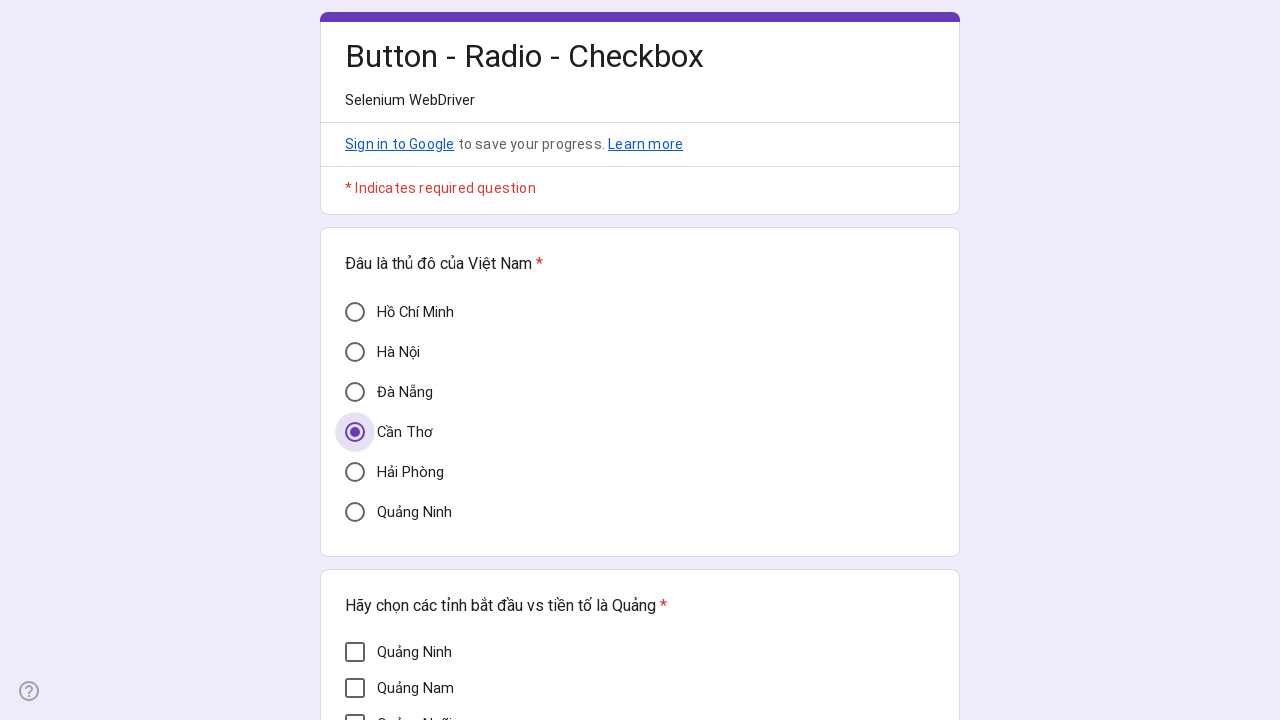

Verified 'Cần Thơ' radio button is now checked
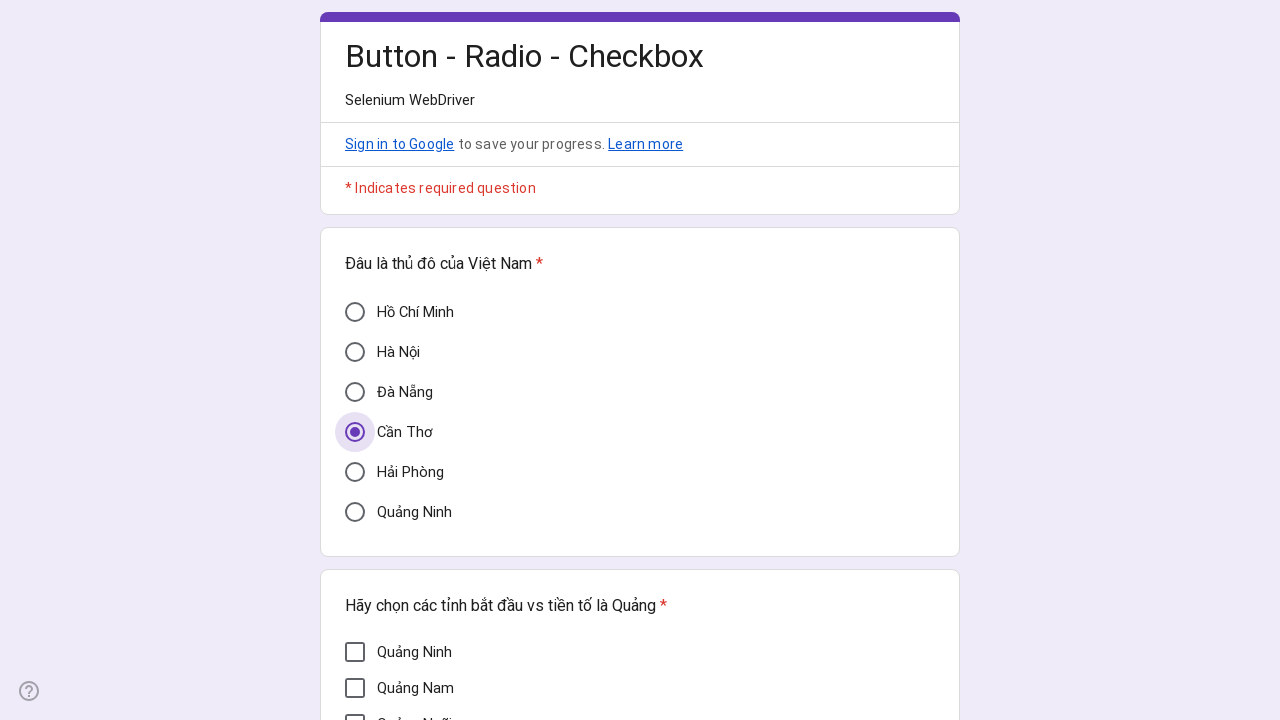

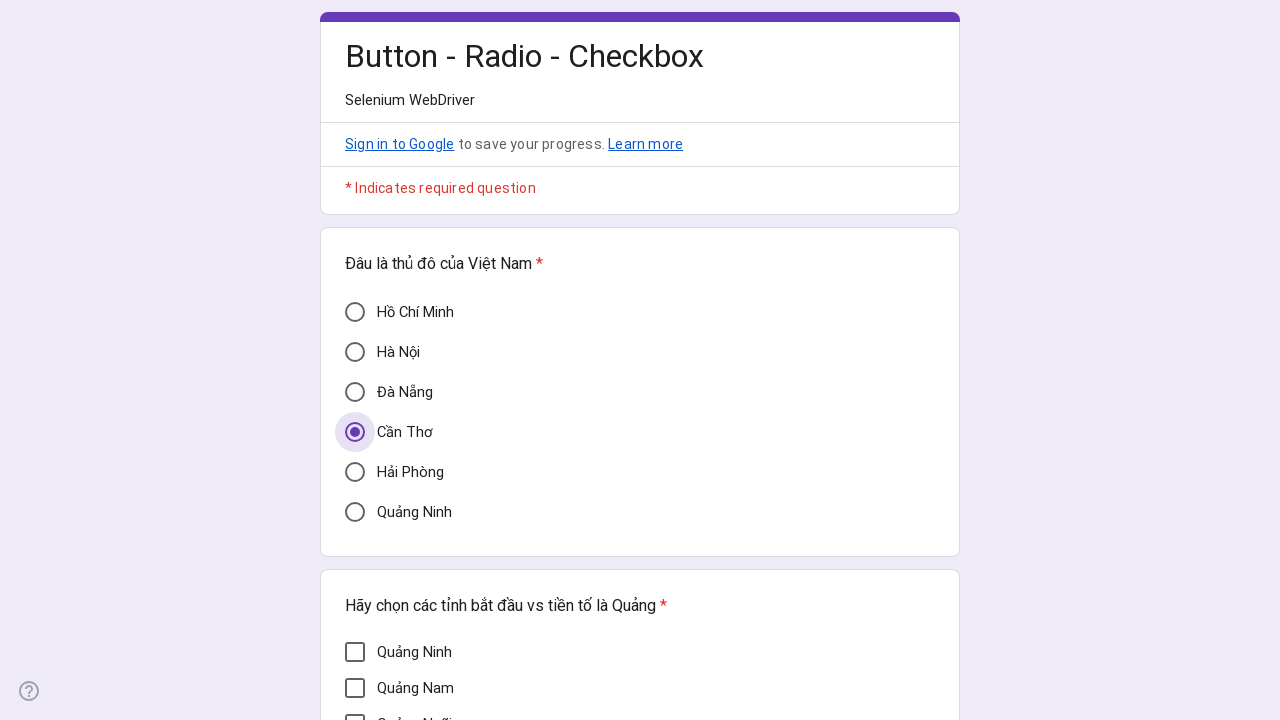